Navigates to Flashscore La Liga results page and clicks the "show more" button repeatedly to load all historical match results until no more results are available.

Starting URL: https://www.flashscore.com.br/futebol/espanha/laliga/resultados/

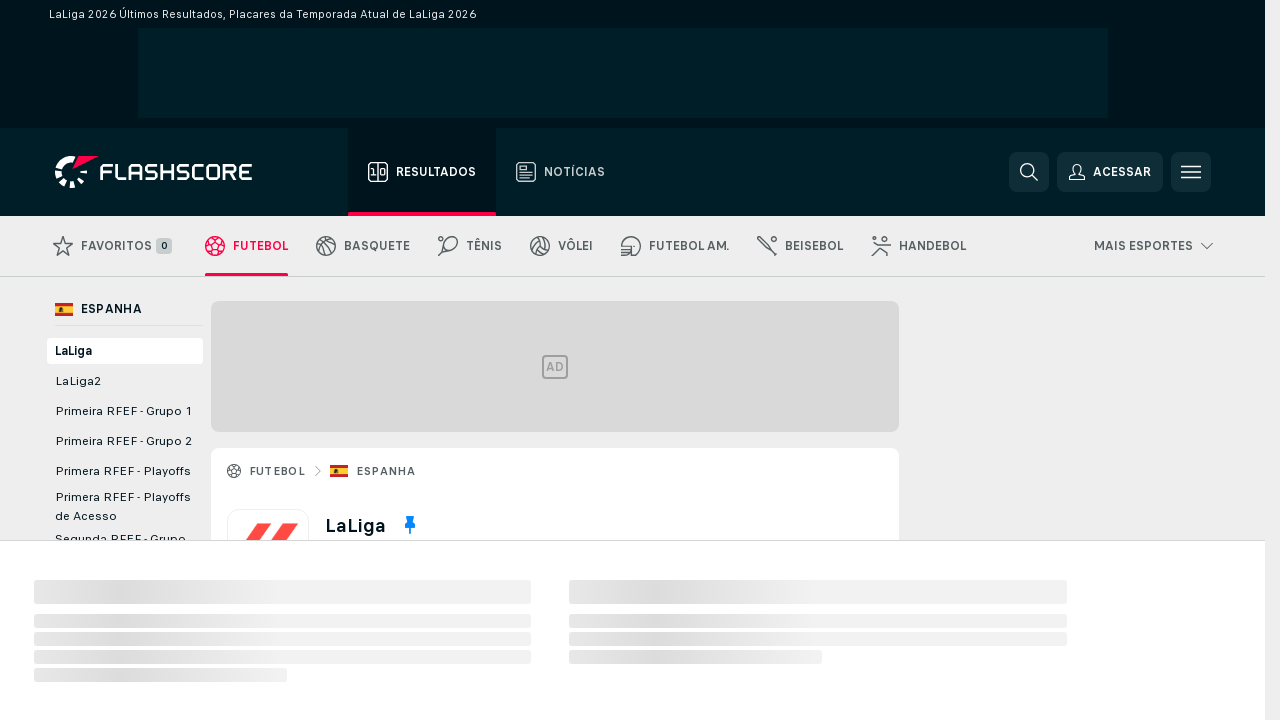

Waited for results section to be visible
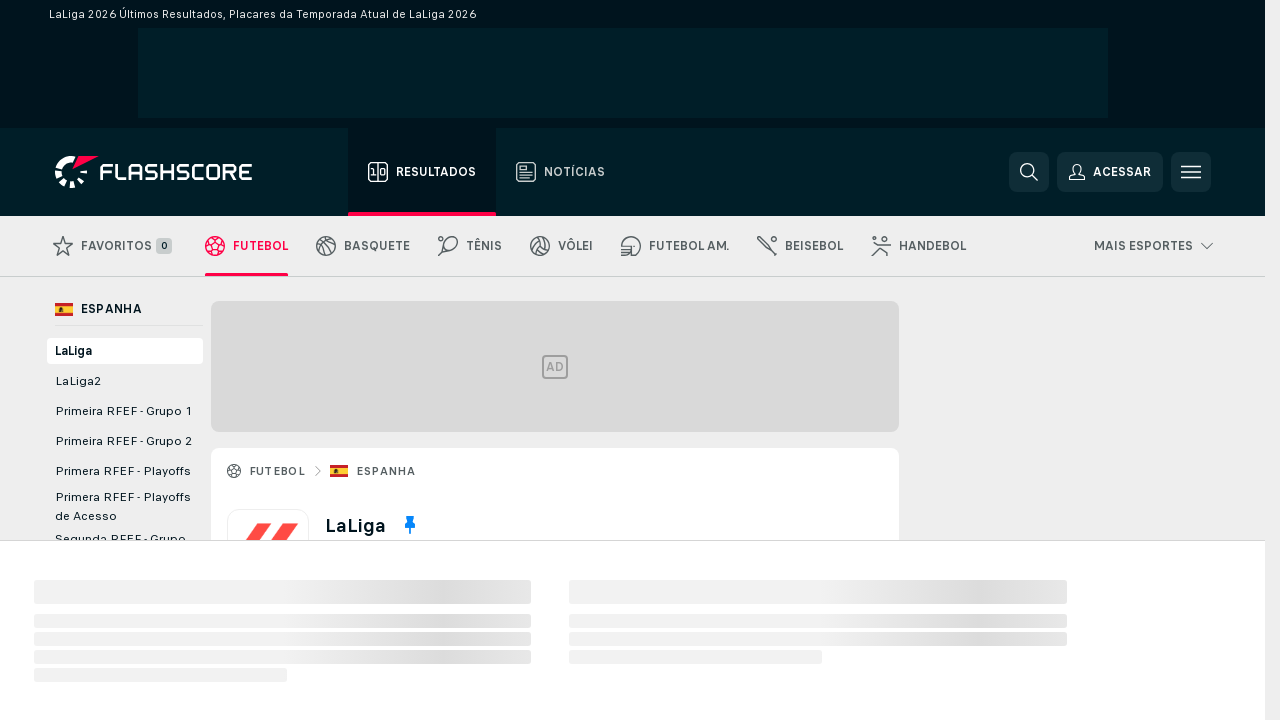

Waited 3 seconds for dynamic content to fully load
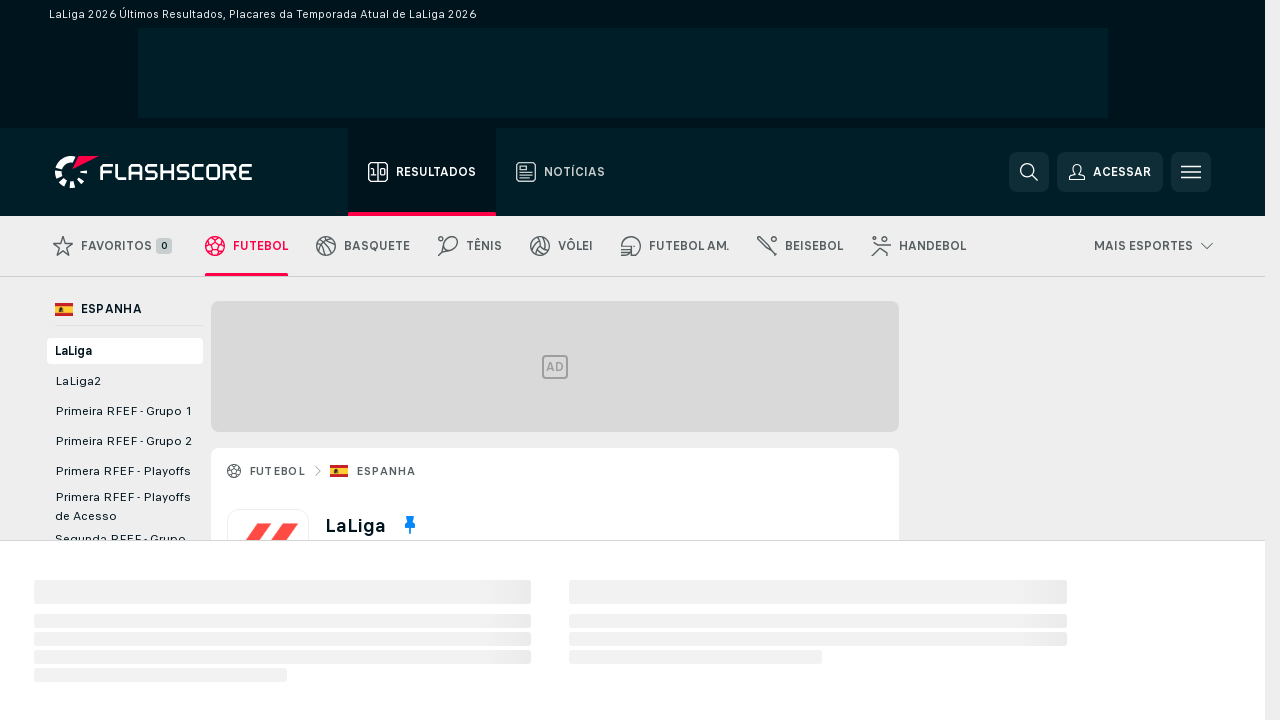

No more 'show more' button found, exiting loop
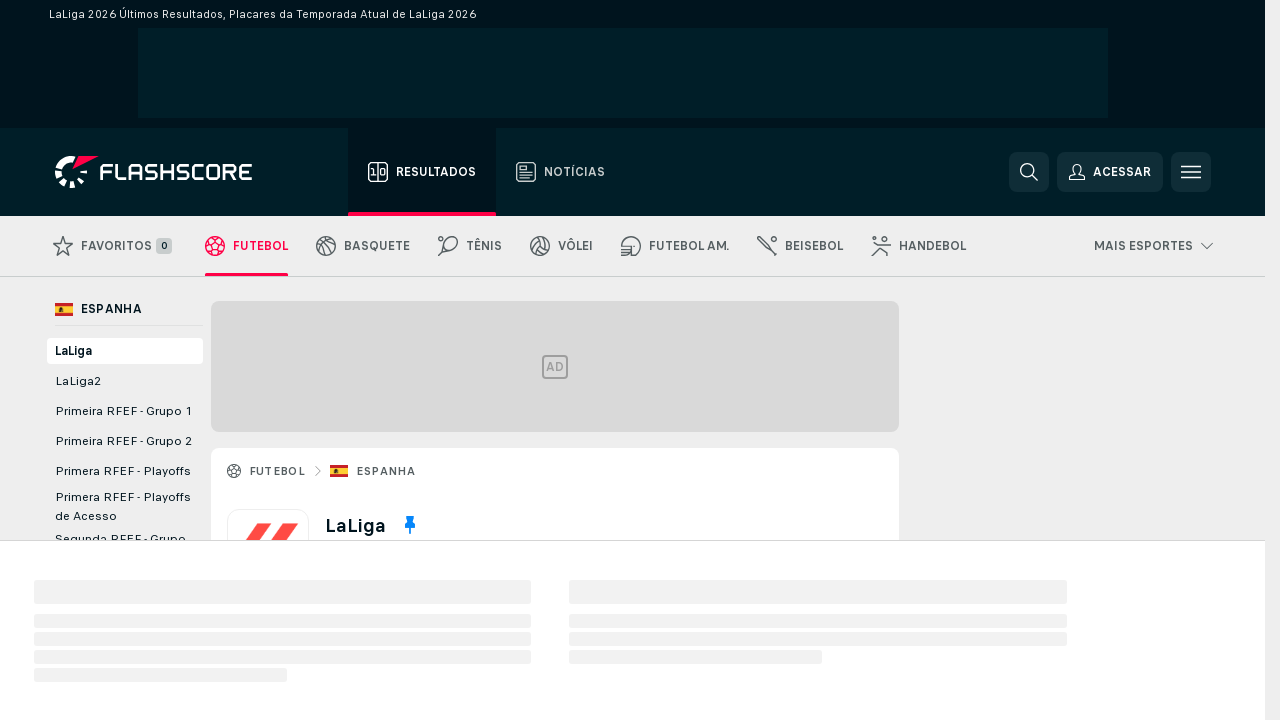

Verified that soccer match results are displayed
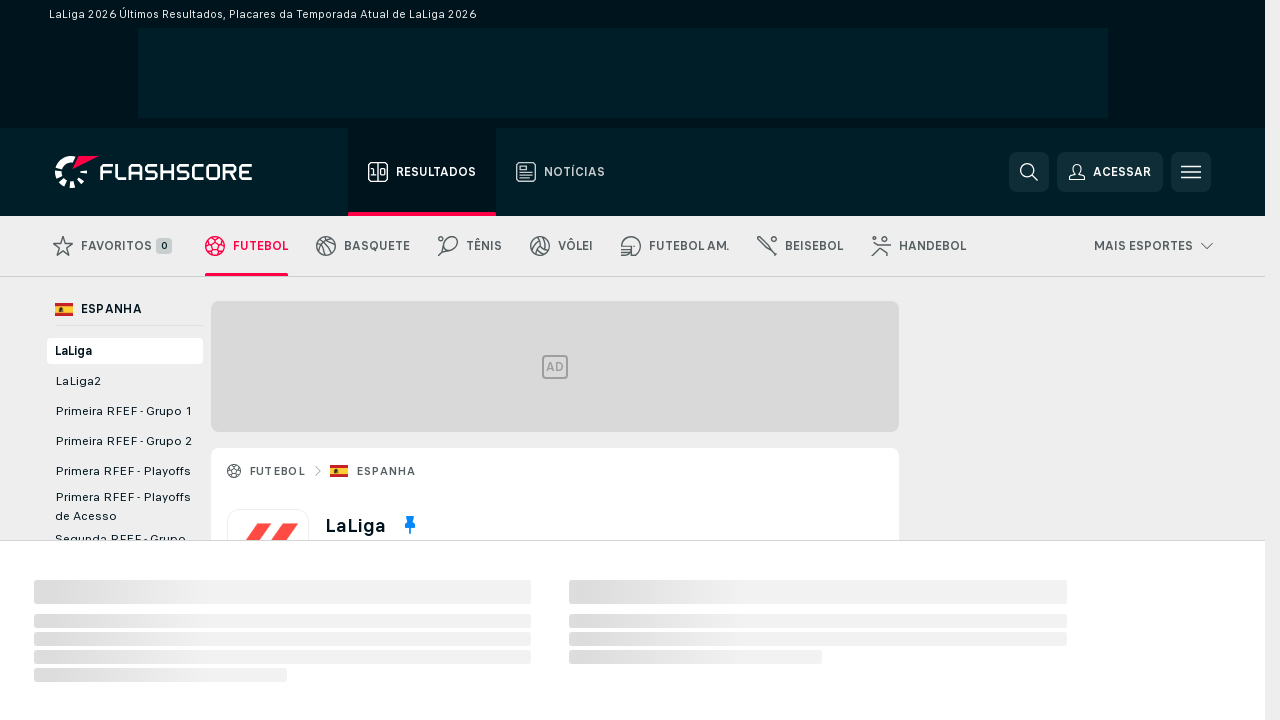

Verified that season info is present on the page
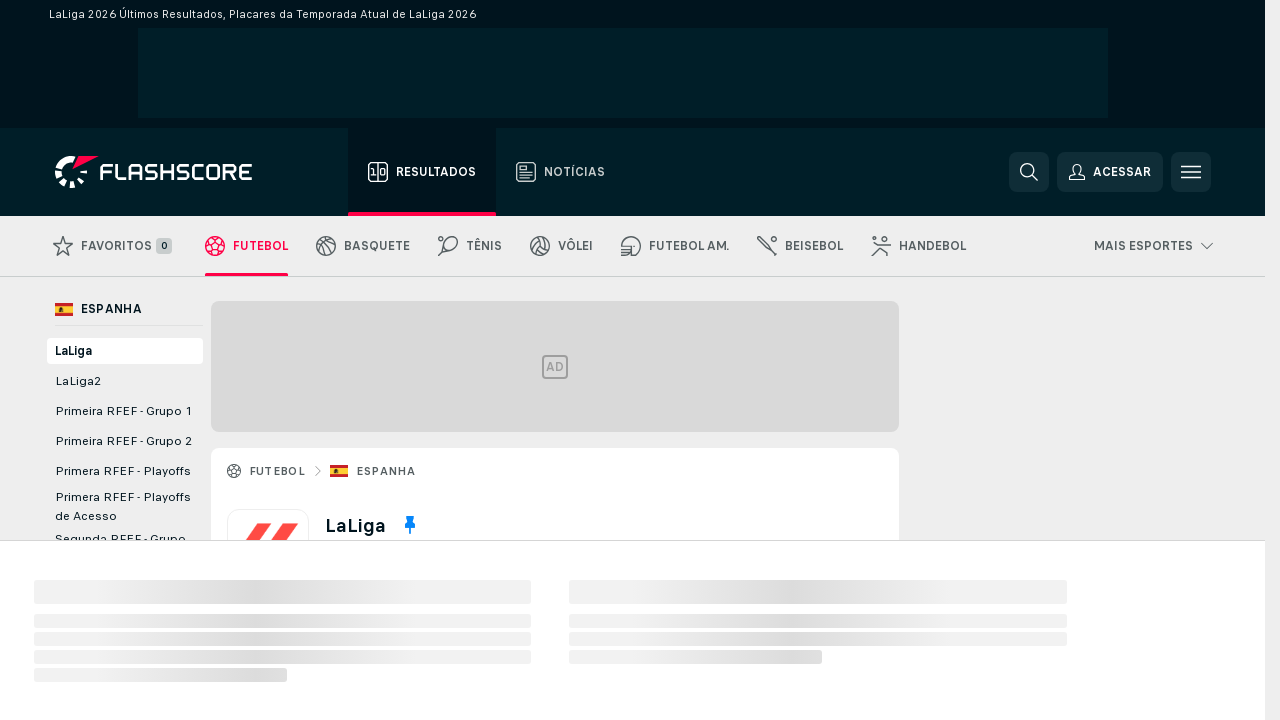

Verified that league name is present on the page
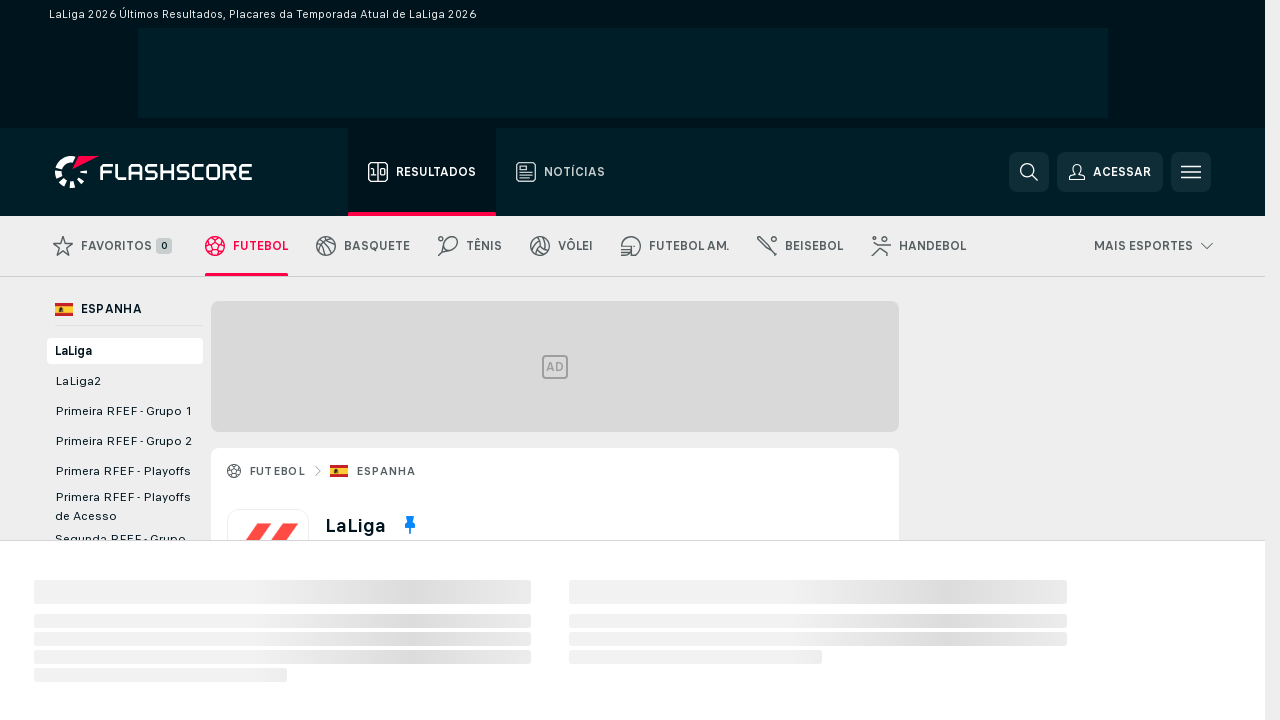

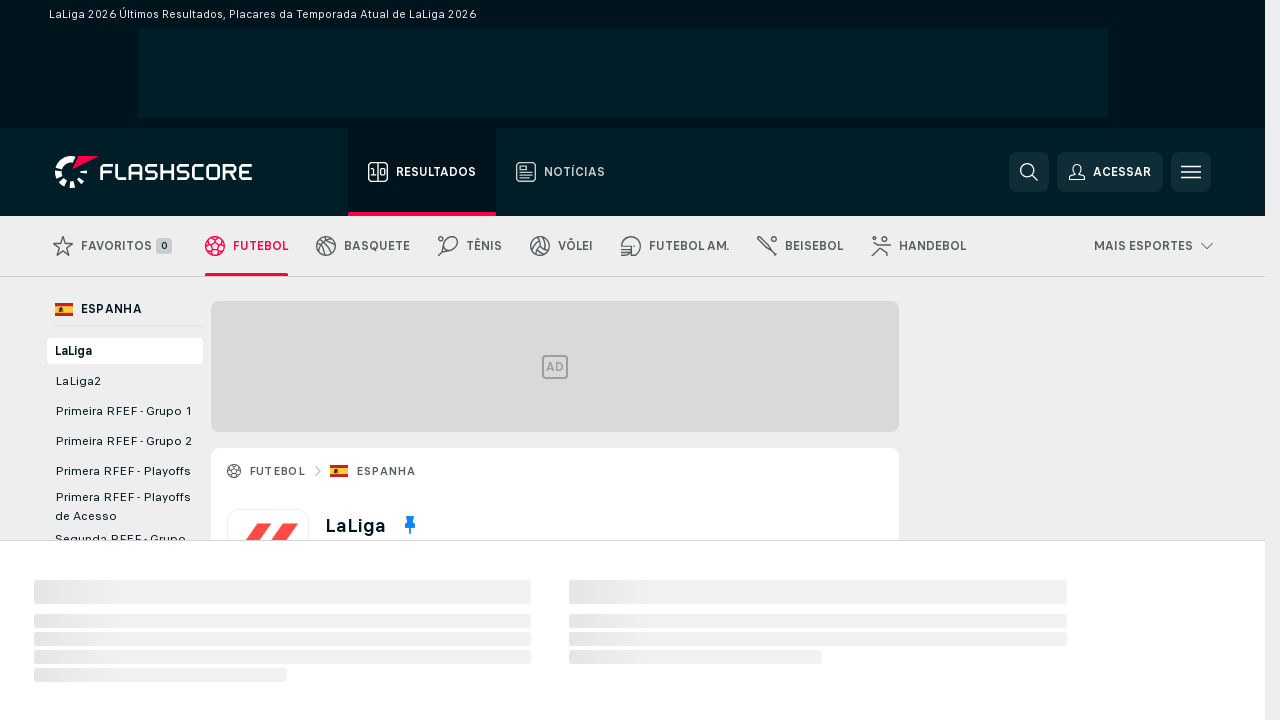